Tests filling a textarea using full XPath selector

Starting URL: https://bonigarcia.dev/selenium-webdriver-java/web-form.html

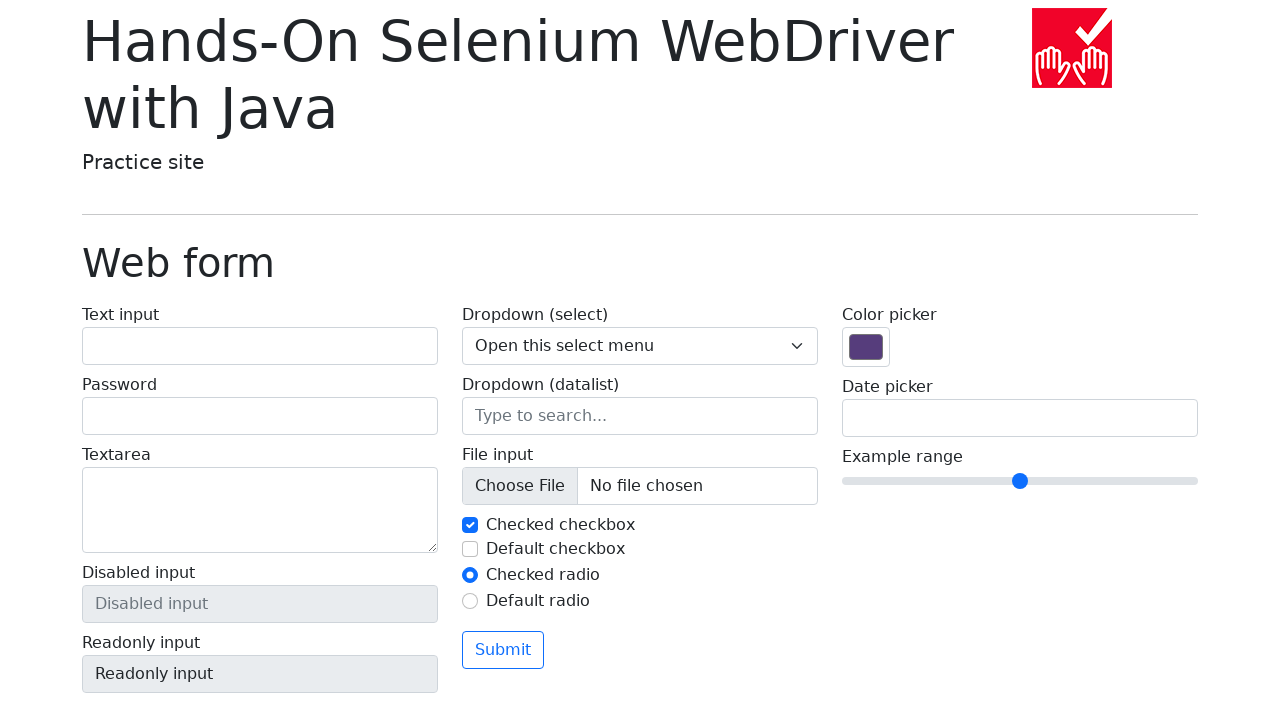

Filled textarea with 'textInputToTextarea' using full XPath selector on xpath=/html/body/main/div/form/div/div[1]/label[3]/textarea
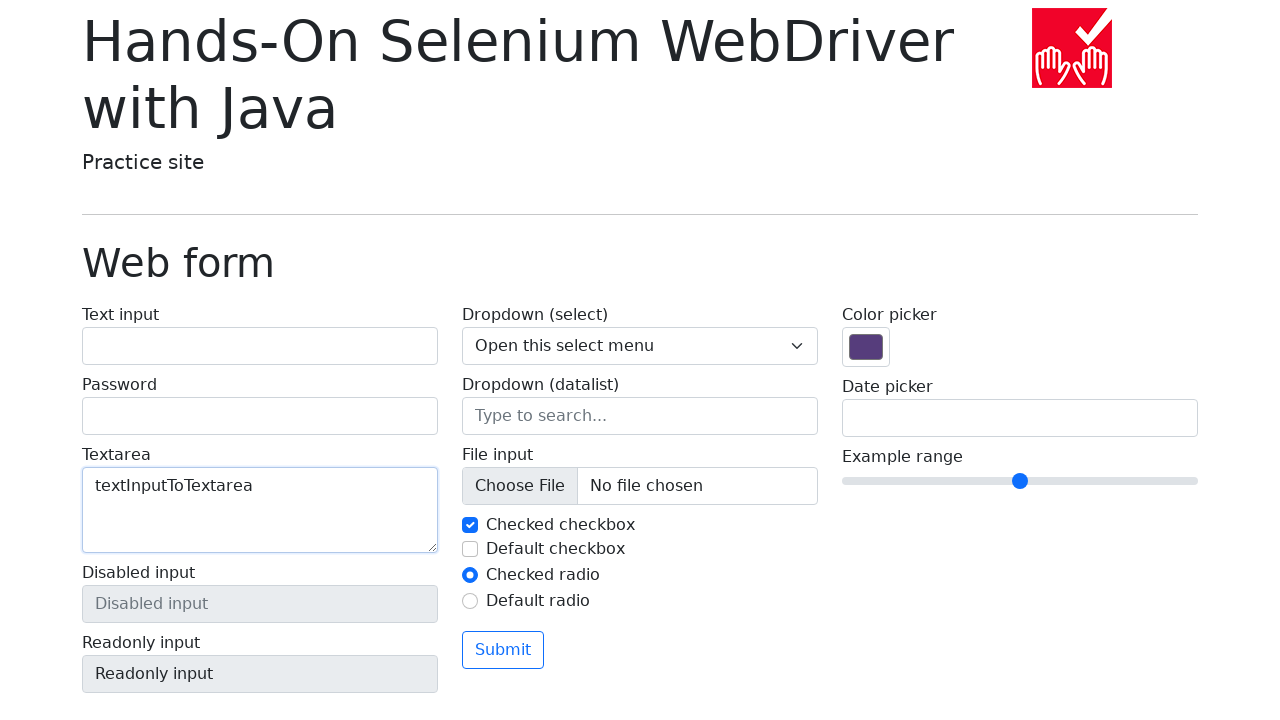

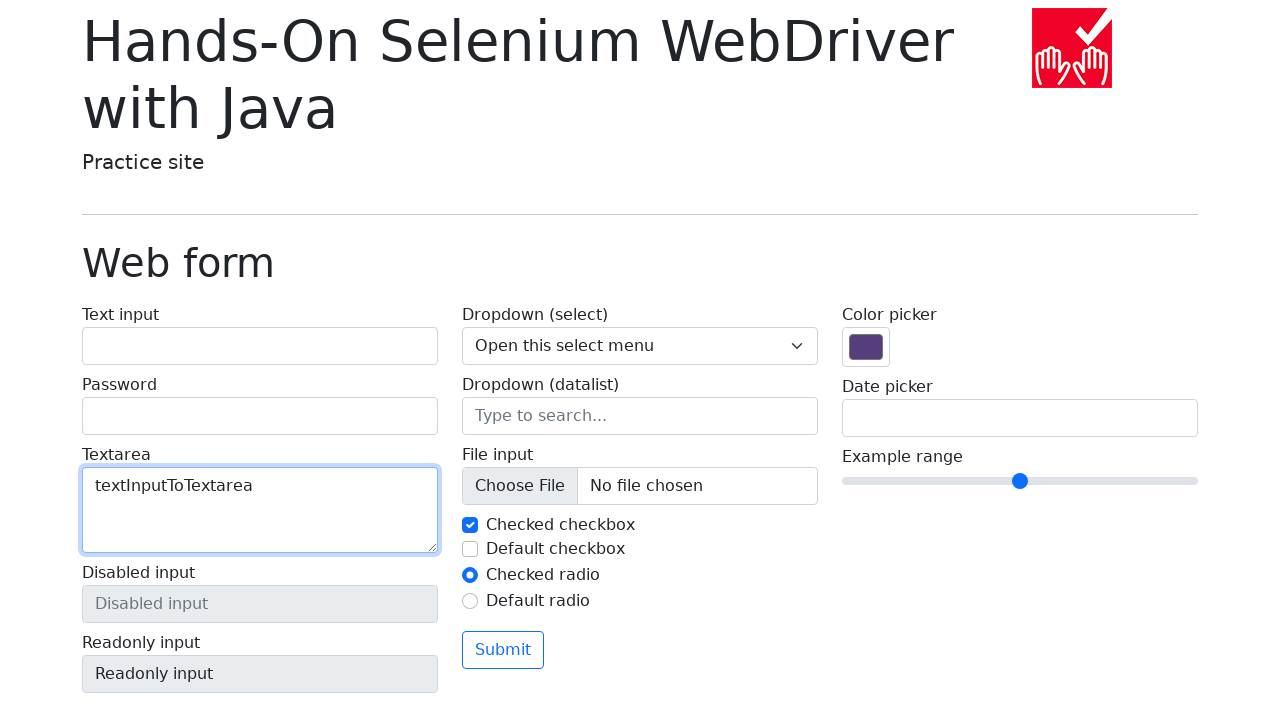